Tests window handling functionality by opening new windows, switching between them, and closing child windows while maintaining the parent window

Starting URL: https://leafground.com/dashboard.xhtml

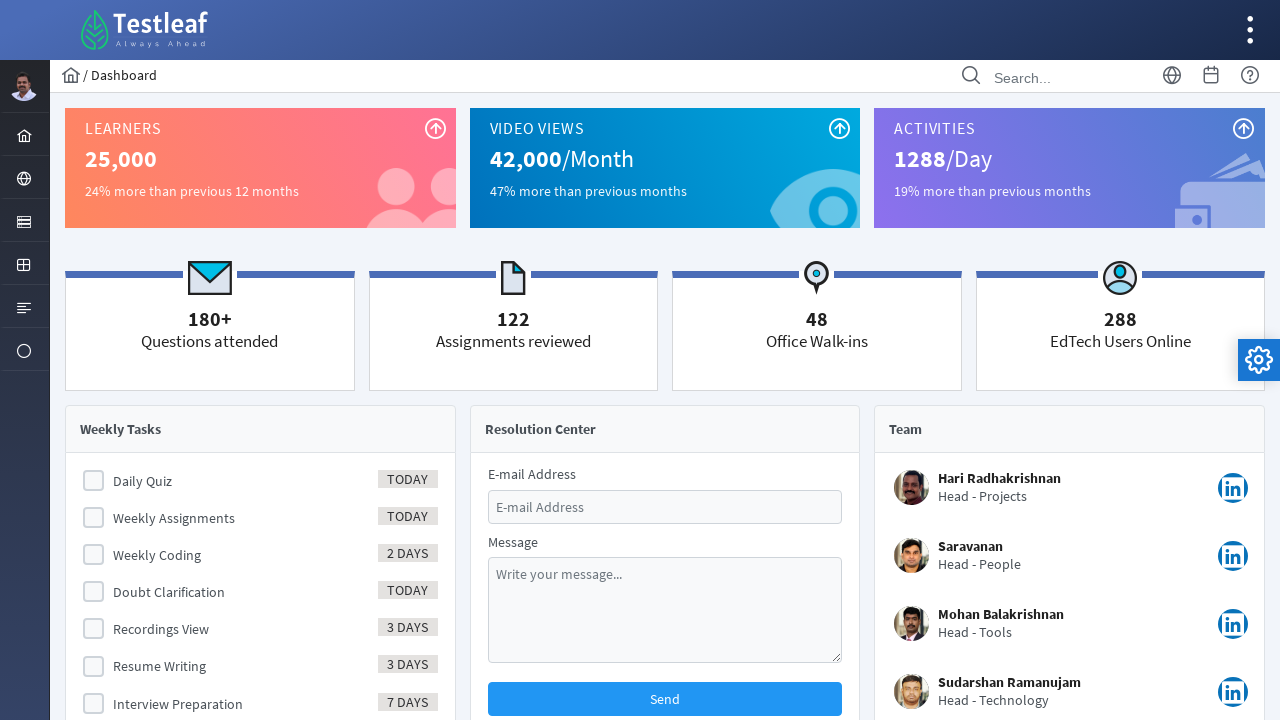

Clicked on the second menu item in the layout menu at (24, 178) on xpath=//ul[@class='layout-menu']/li[2]
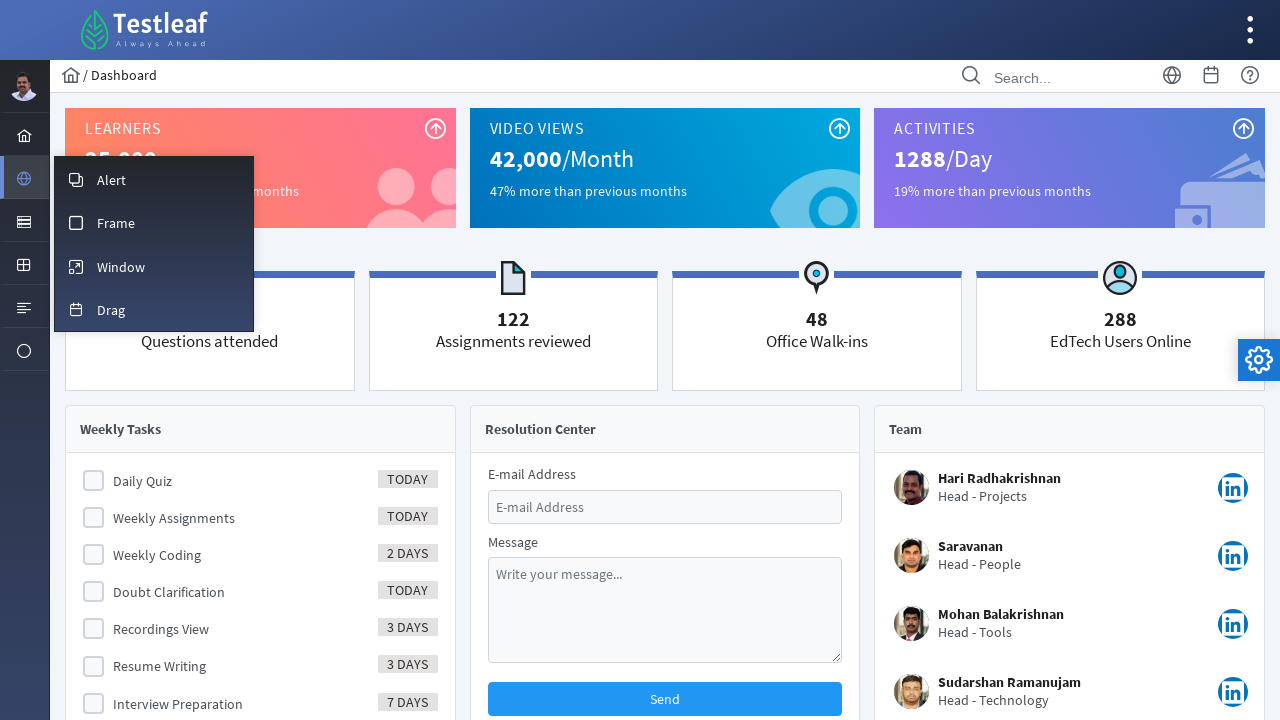

Clicked on the Window option in the sub-menu at (154, 266) on xpath=//ul[@class='layout-menu']/li[2]//ul/li[3]/a
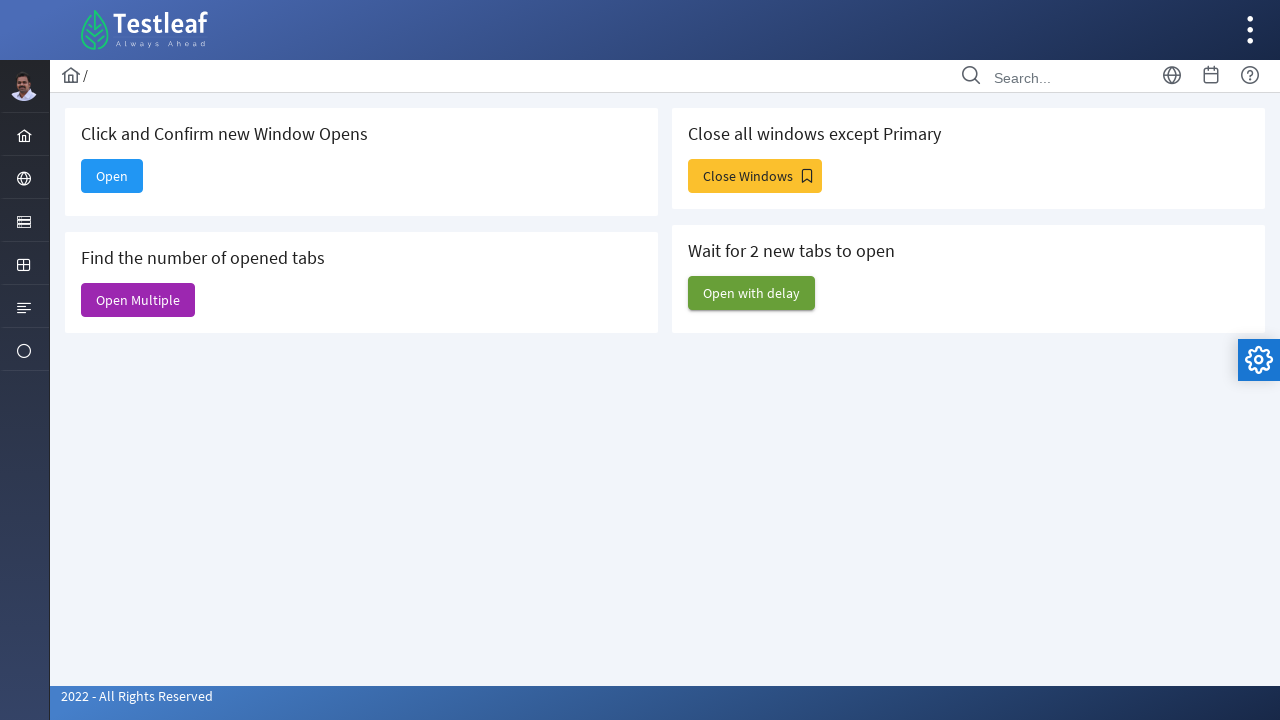

Waited for the window section to load
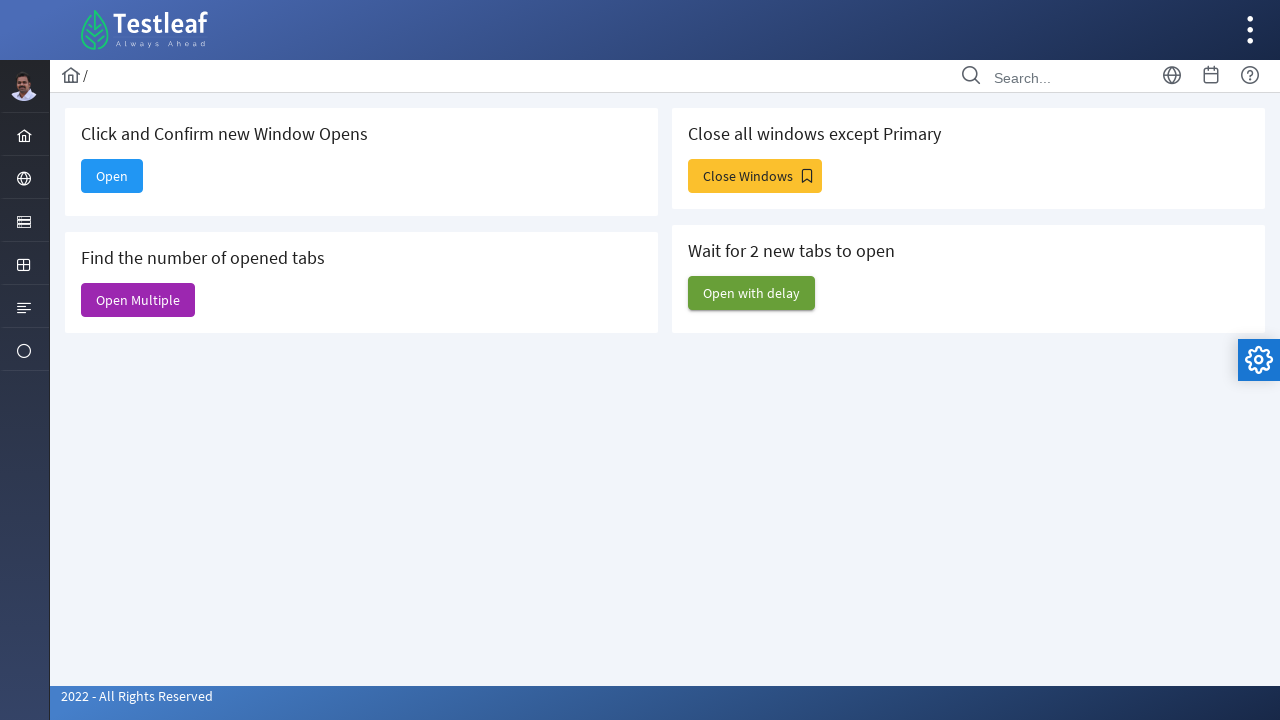

Stored the current page context as reference
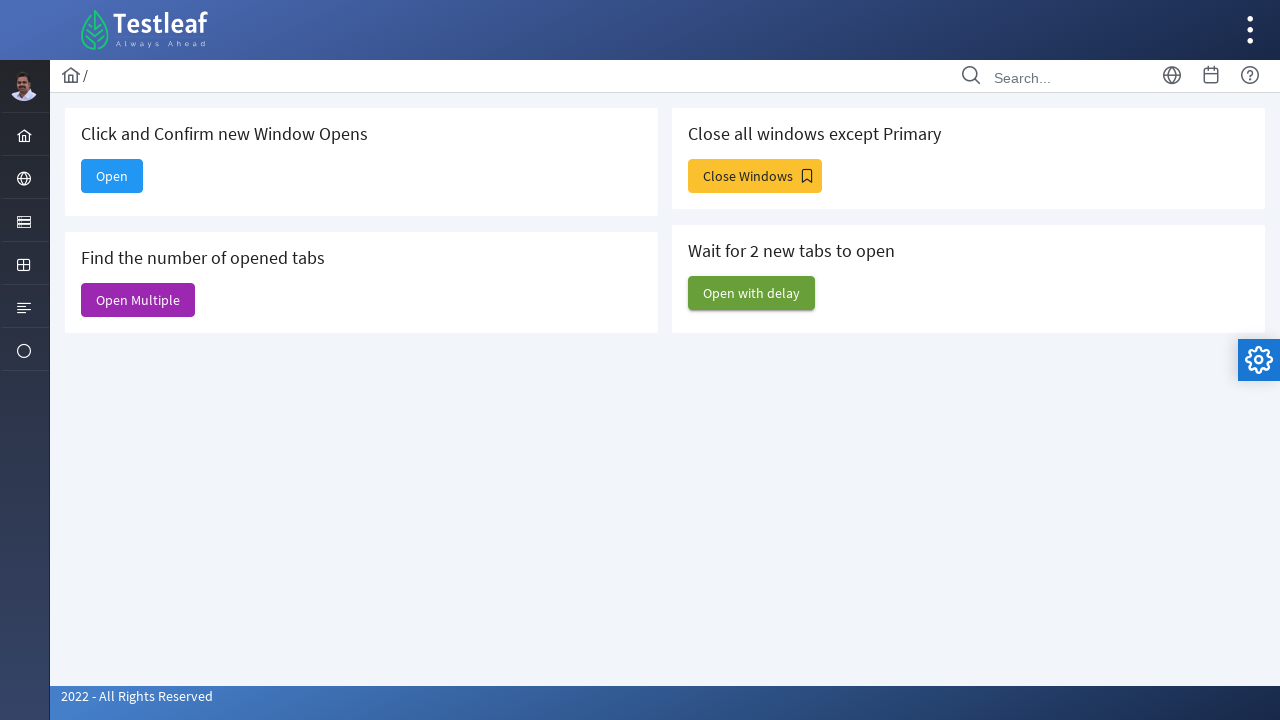

Clicked the Open button to open a new window at (112, 176) on xpath=//button[@id='j_idt88:new']//span[contains(text(),'Open')]
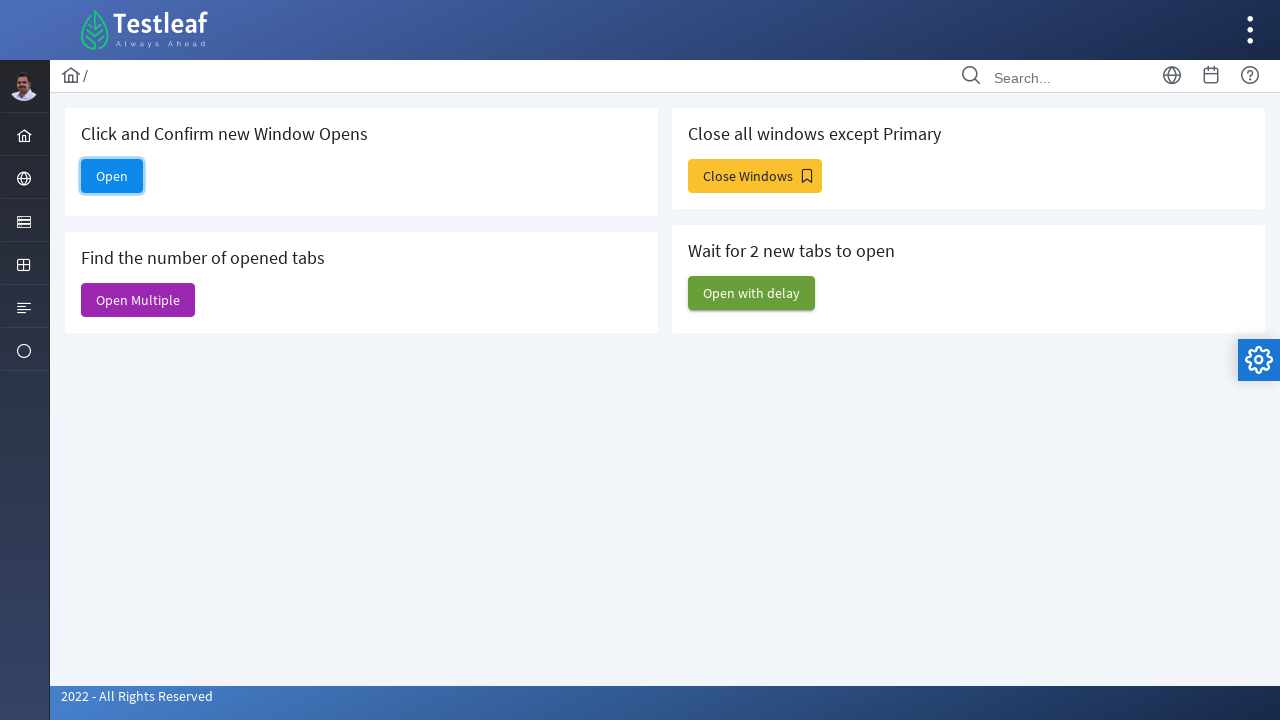

Closed the newly opened child window
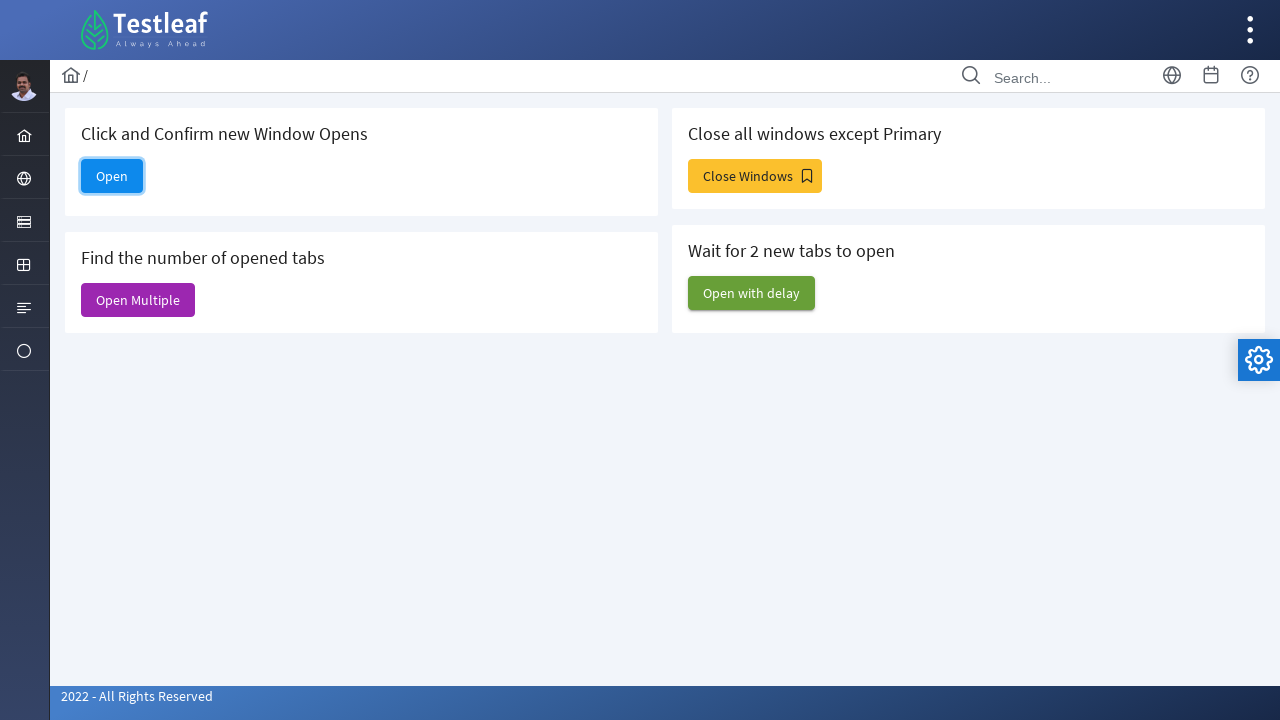

Clicked the Open Multiple button to open multiple windows at (138, 300) on xpath=//button[@id='j_idt88:j_idt91']//span[contains(text(),'Open Multiple')]
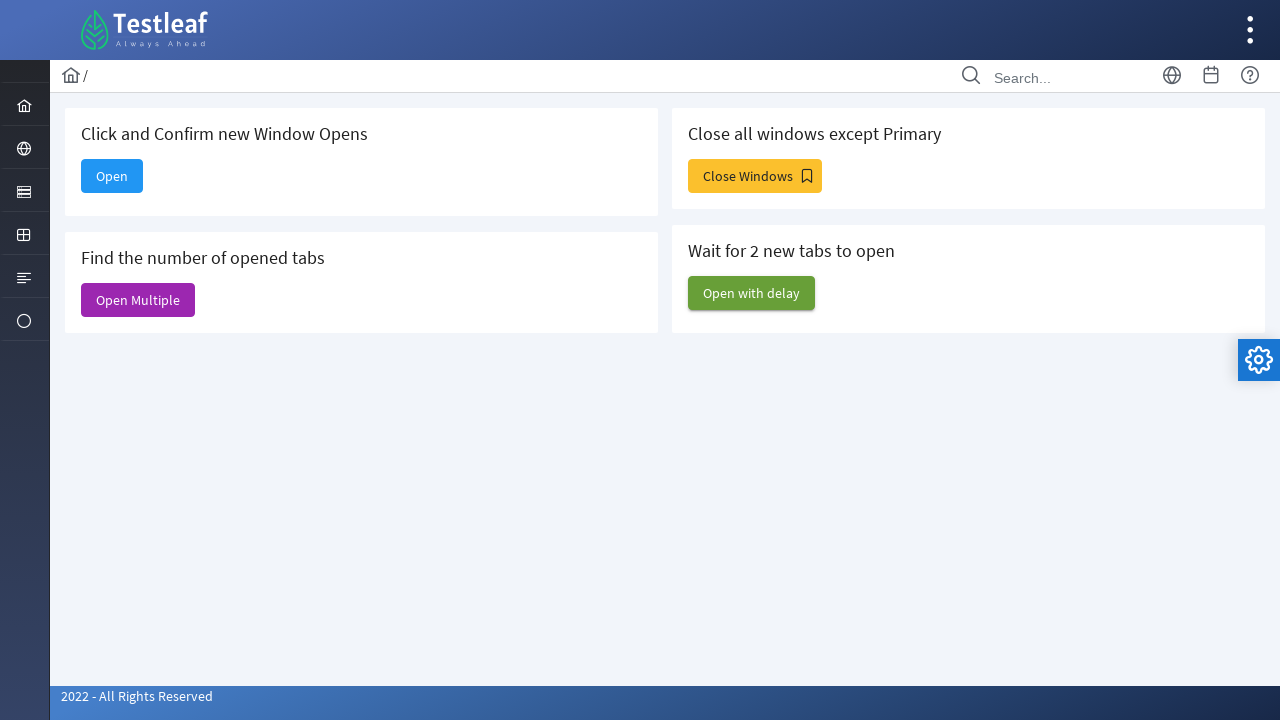

Waited for multiple windows to open
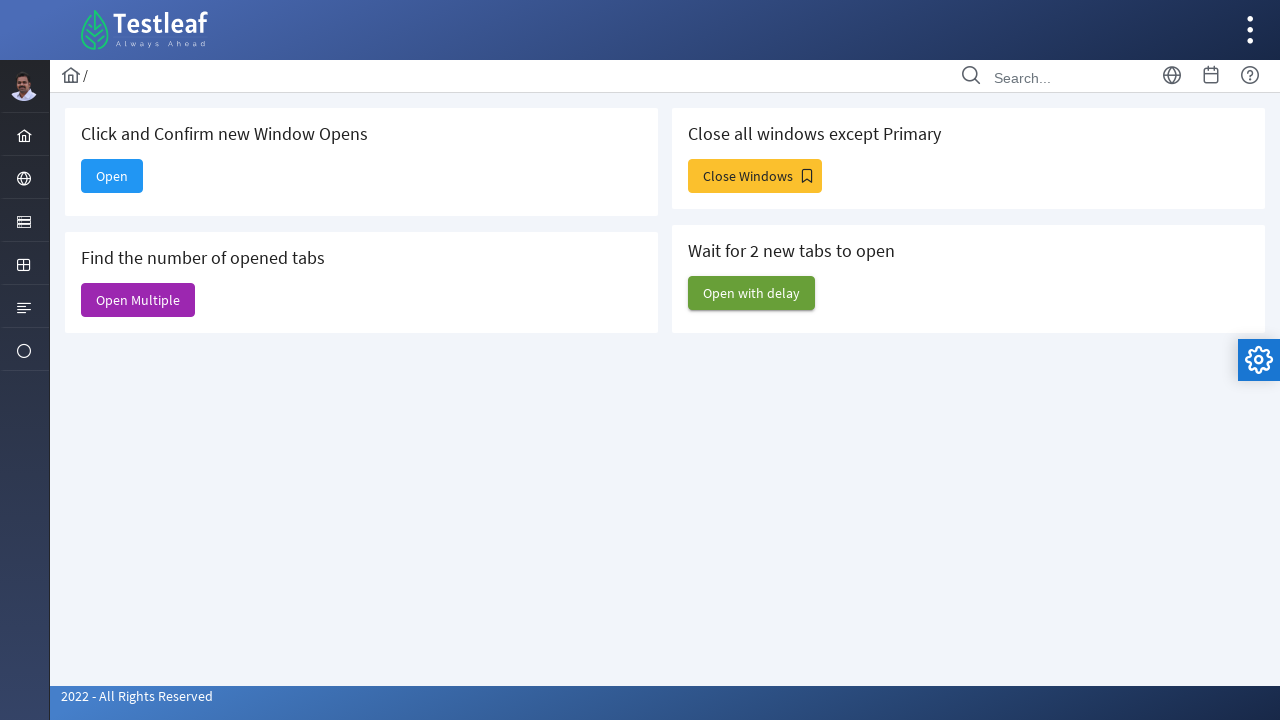

Closed a child window while maintaining parent window
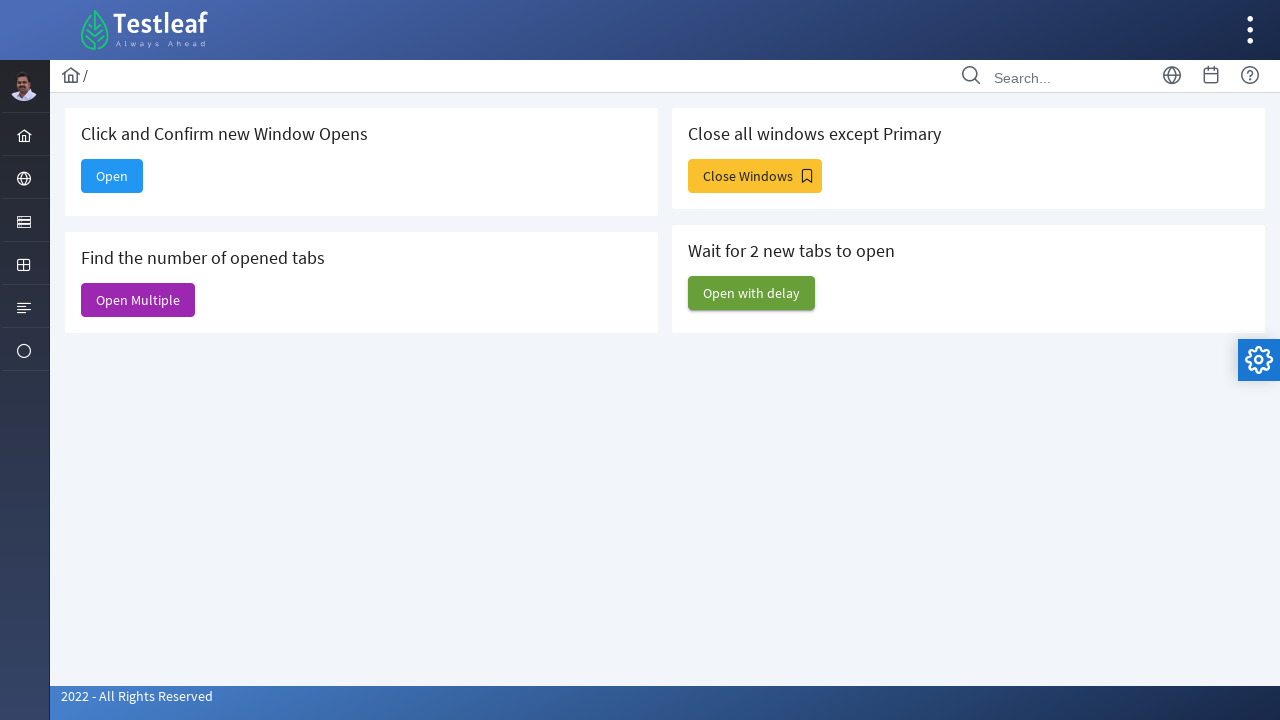

Closed a child window while maintaining parent window
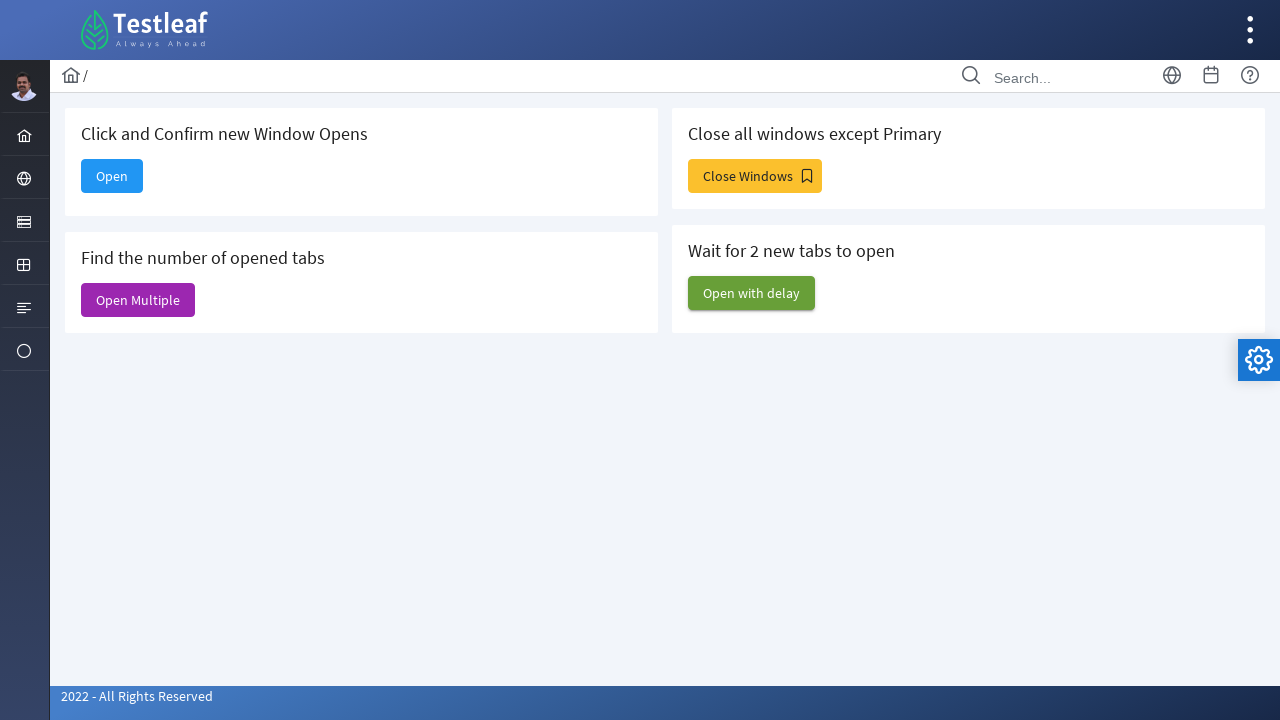

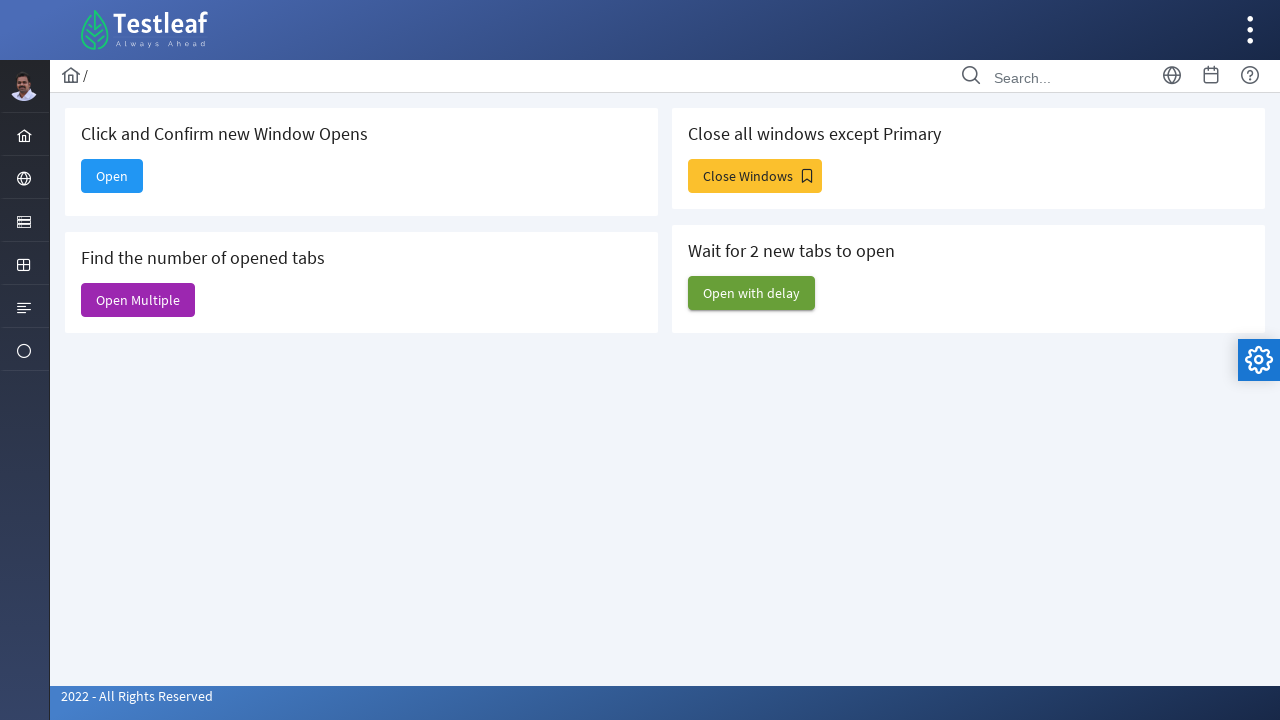